Searches for "mac" products and retrieves the price of iMac from search results

Starting URL: http://opencart.abstracta.us/

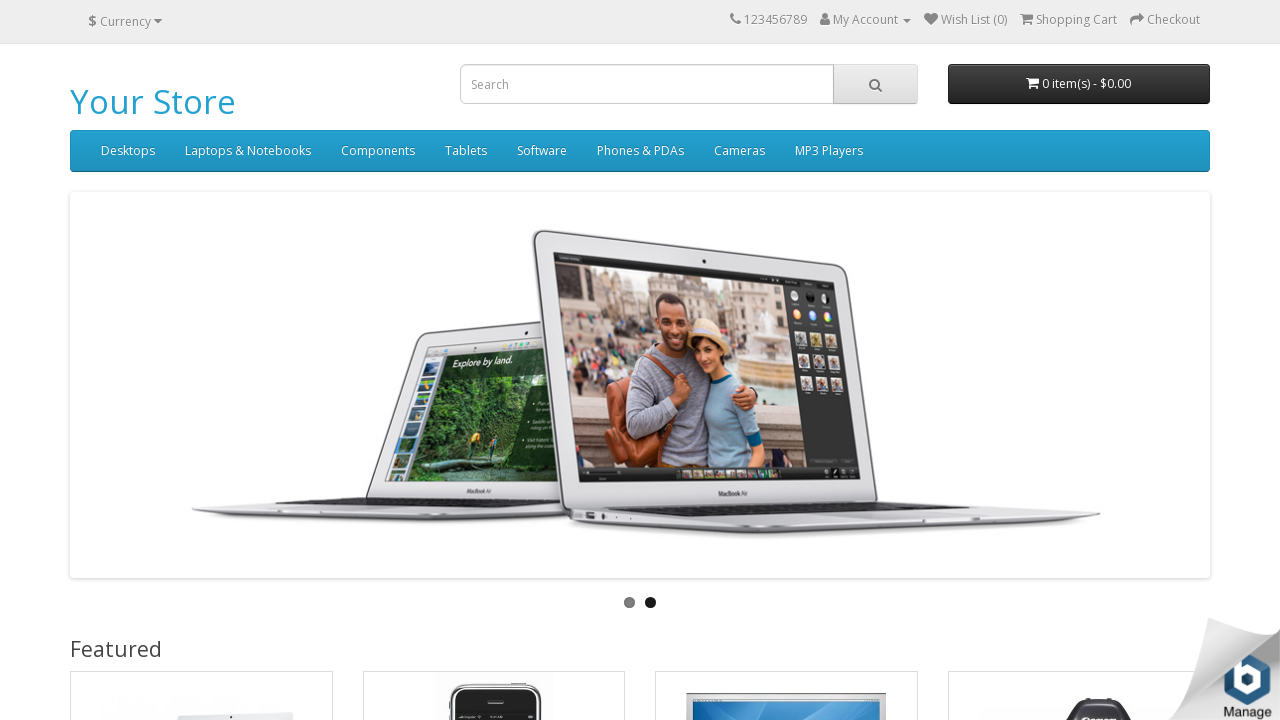

Filled search box with 'mac' on .form-control
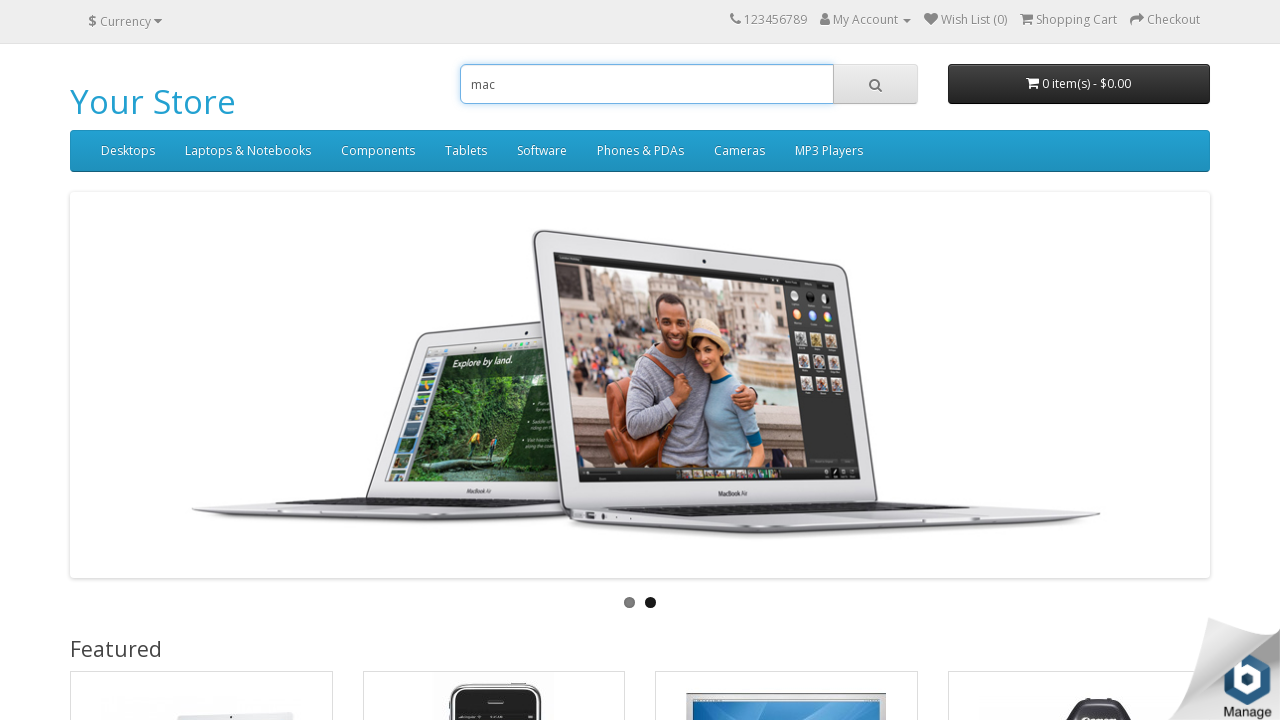

Clicked search button at (875, 85) on .fa.fa-search
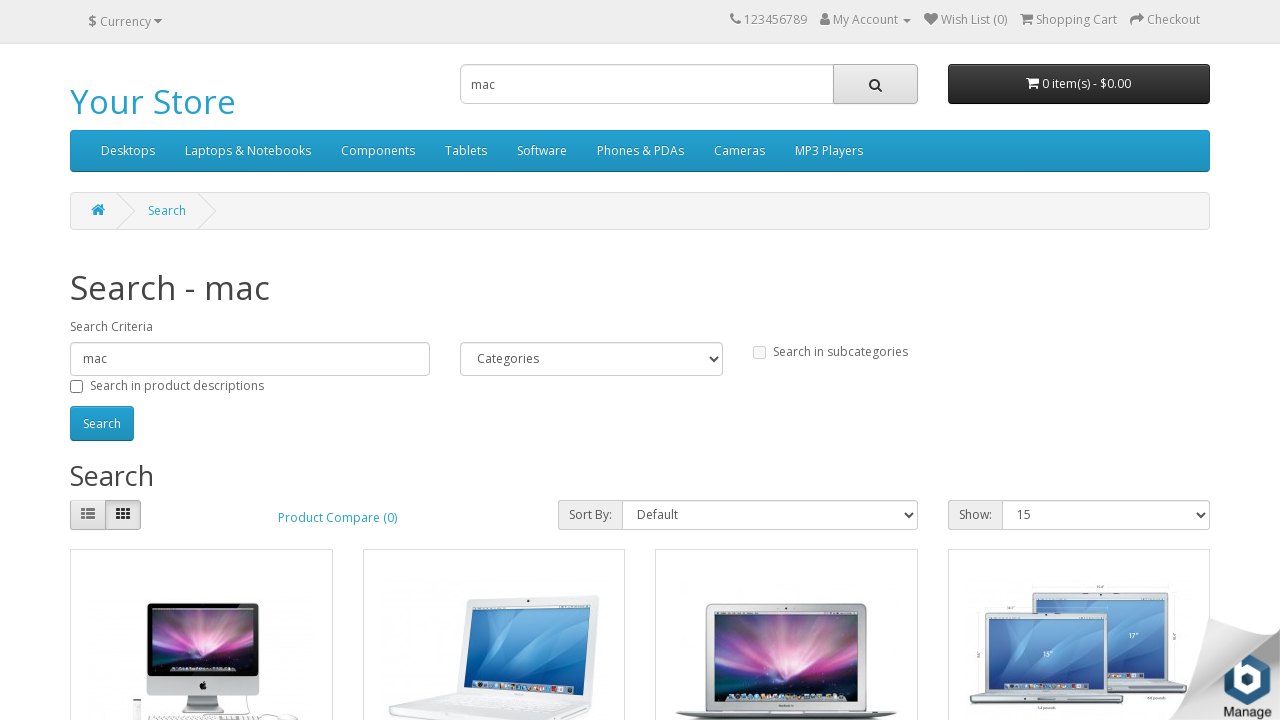

Search results loaded
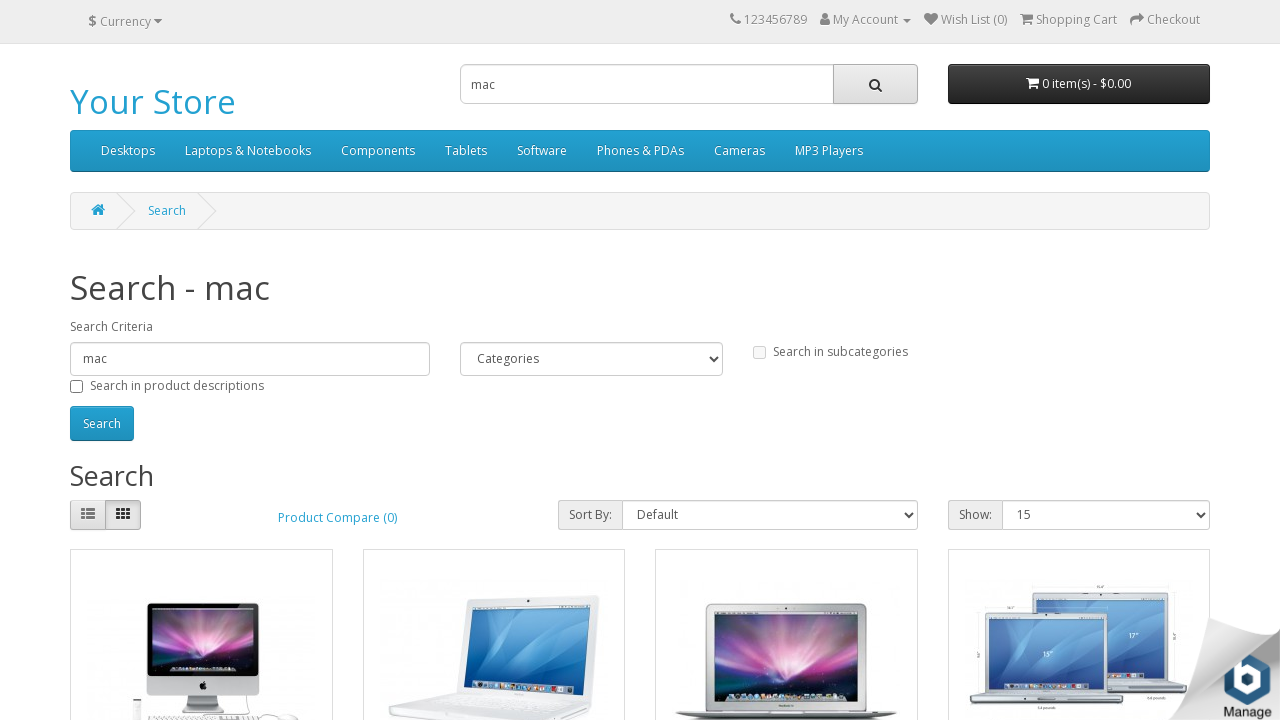

Retrieved iMac price: 
                                    $122.00
                                                      Ex Tax: $100.00
                                  
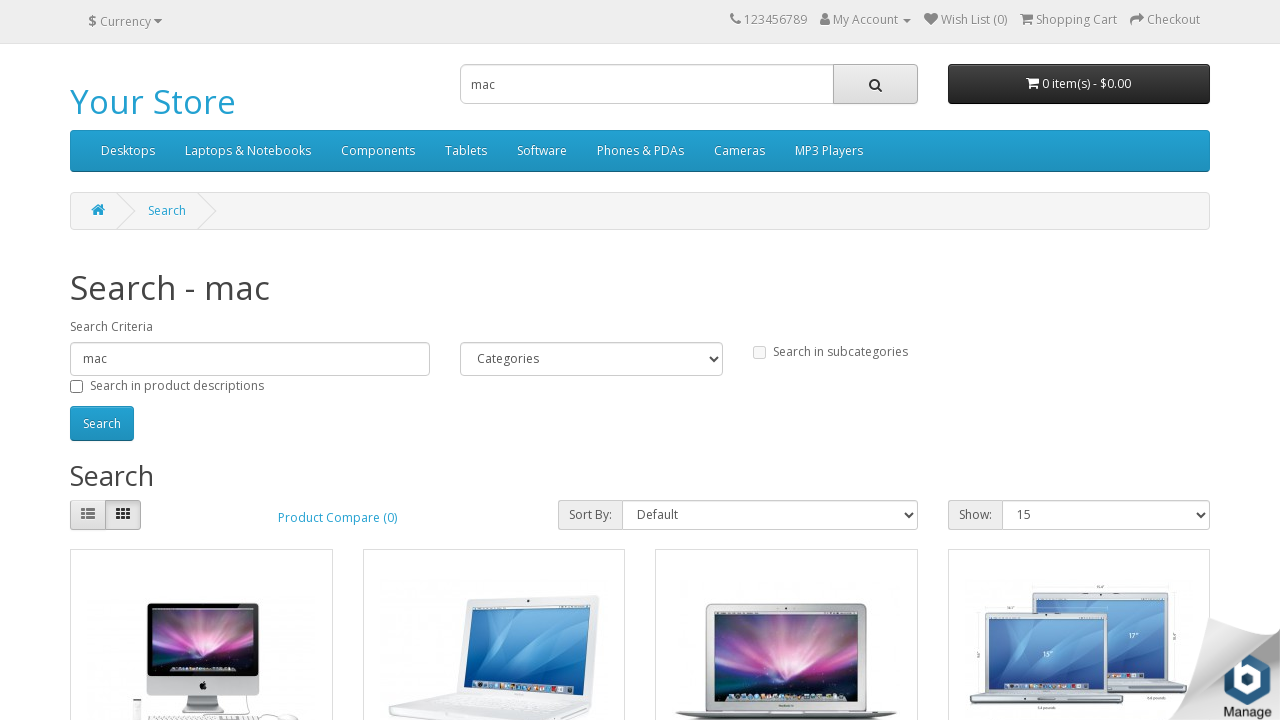

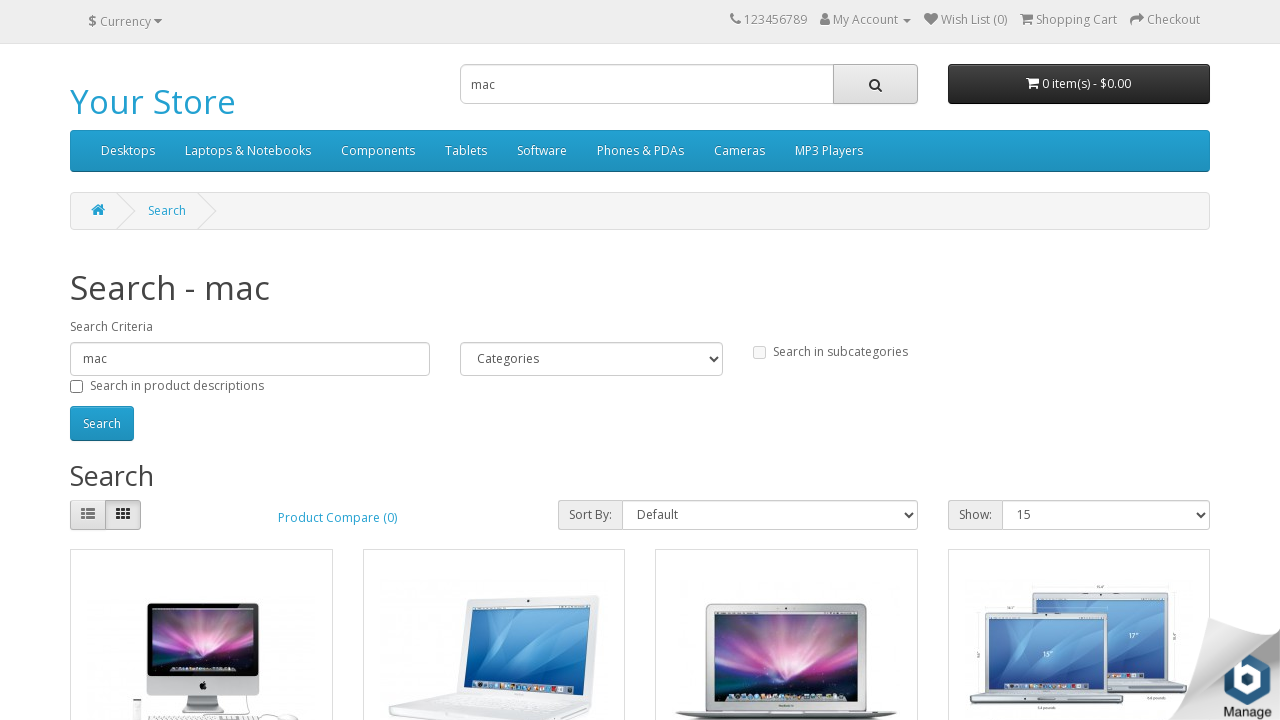